Tests dynamic content loading by clicking the Start button and verifying that "Hello World!" text appears after loading completes

Starting URL: https://the-internet.herokuapp.com/dynamic_loading/1

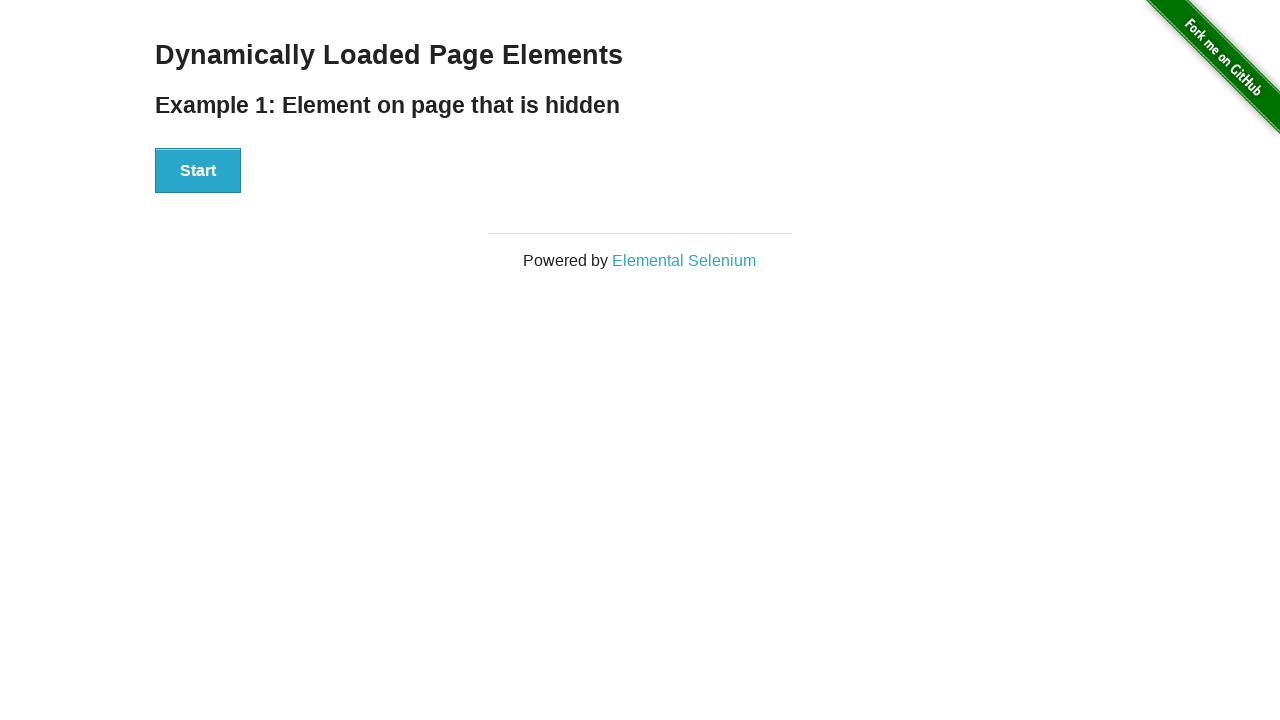

Clicked the Start button at (198, 171) on xpath=//button
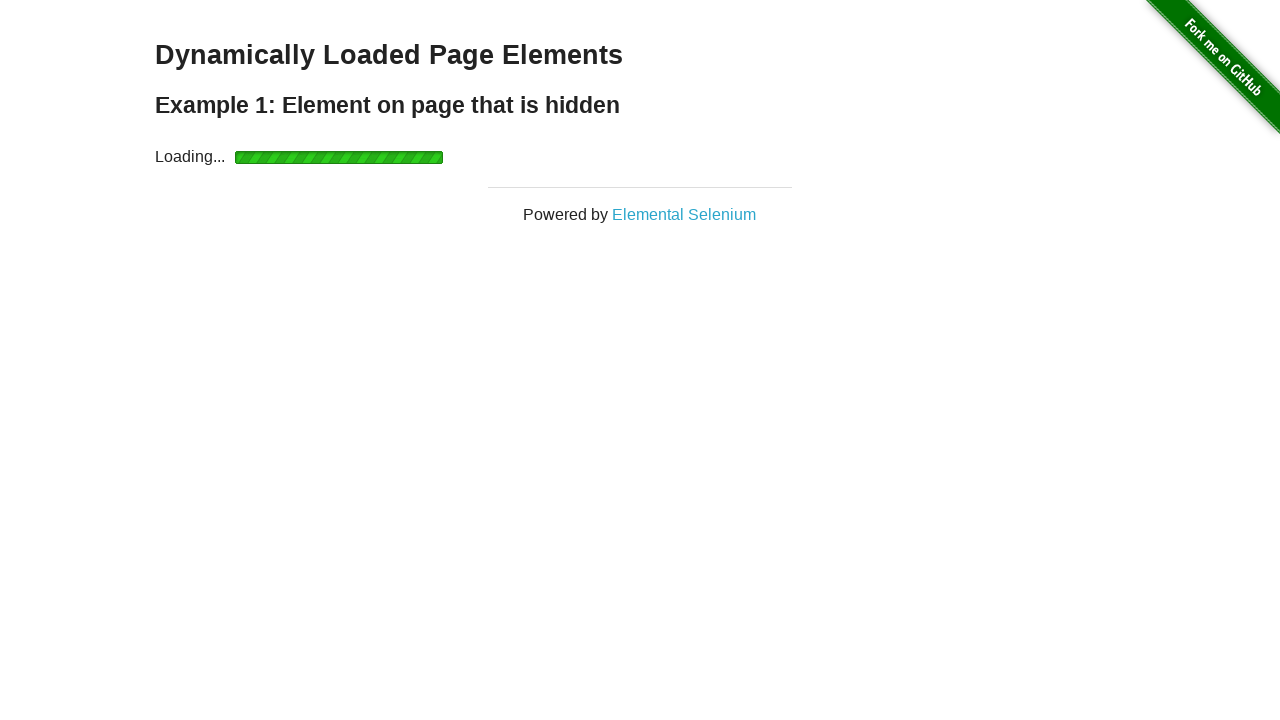

Located the Hello World element
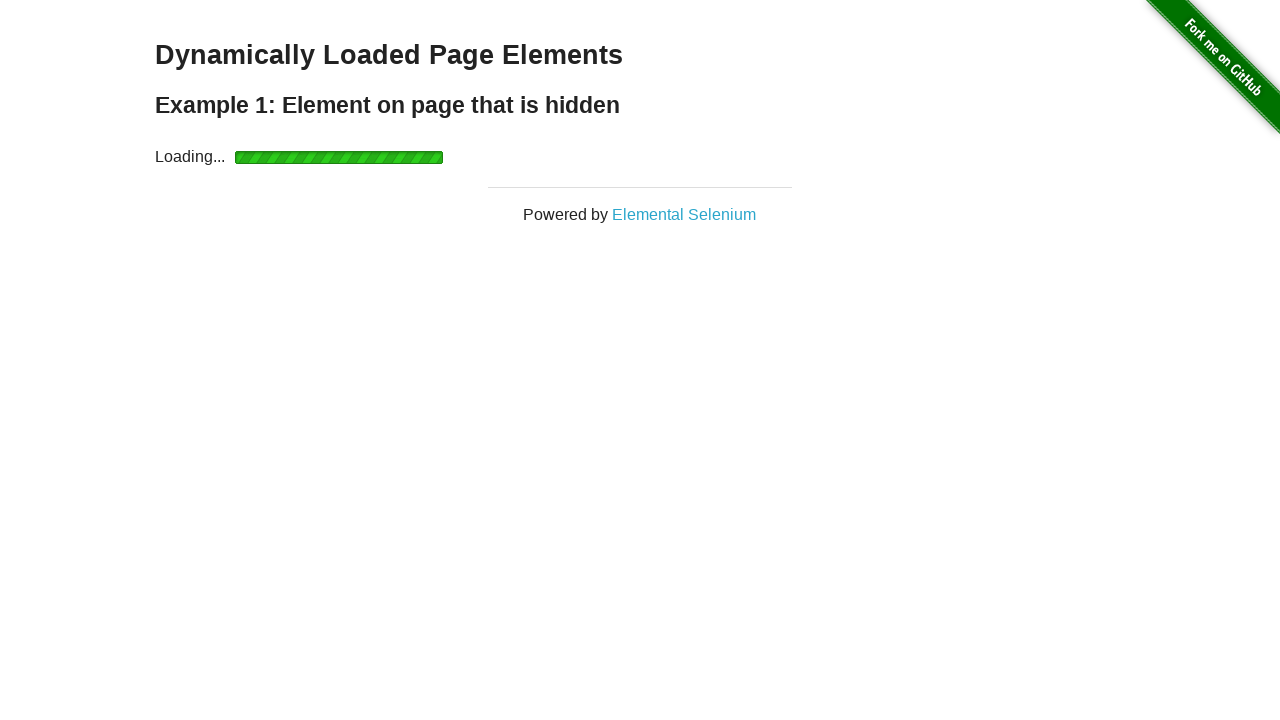

Hello World text appeared after loading completed
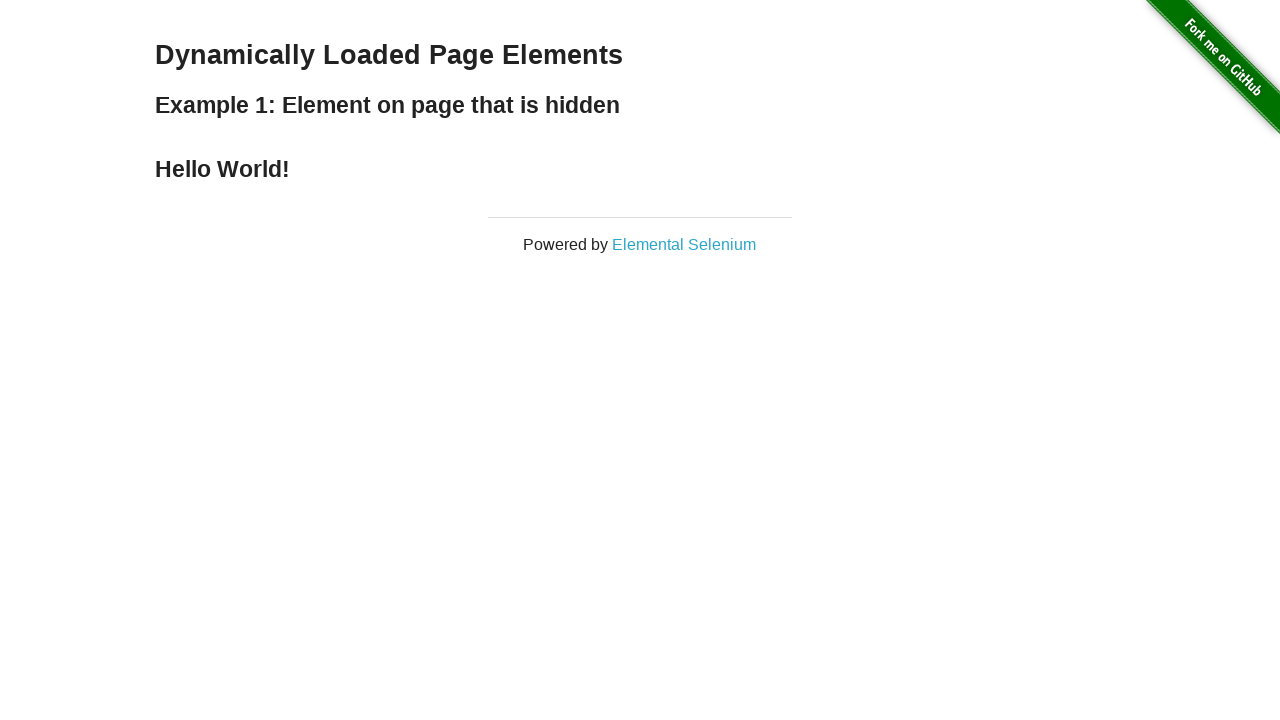

Verified that the text content equals 'Hello World!'
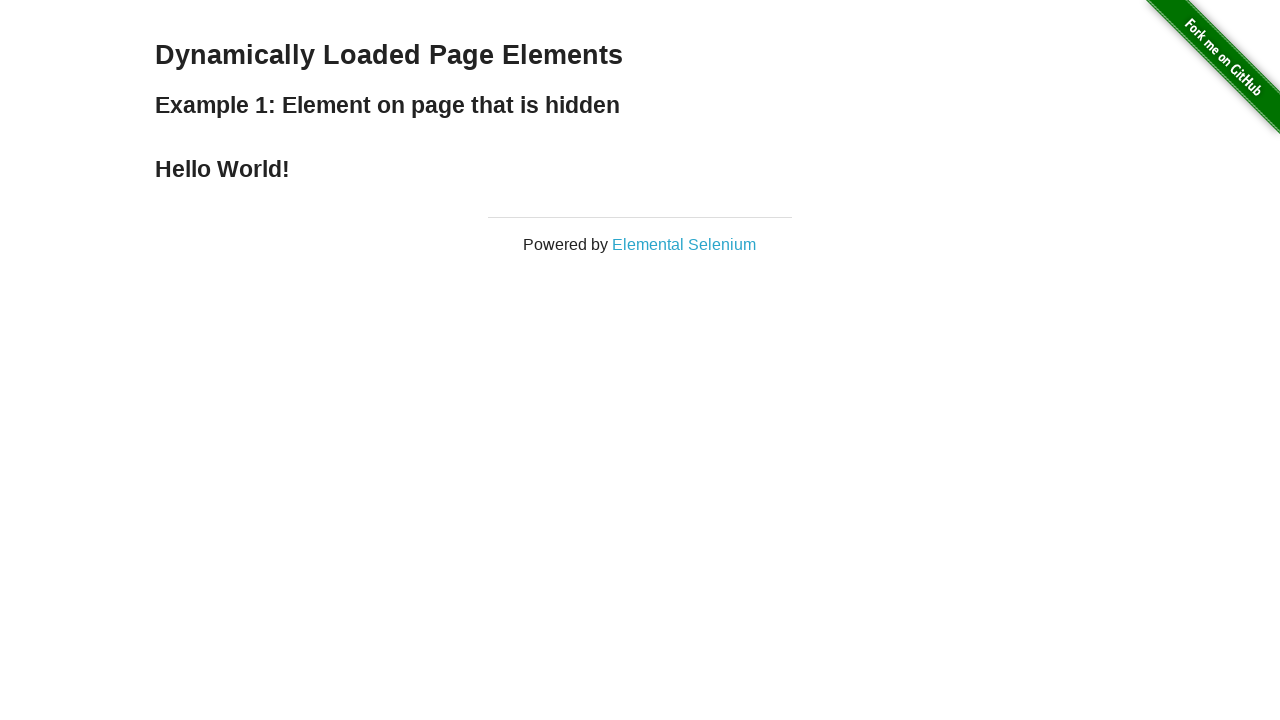

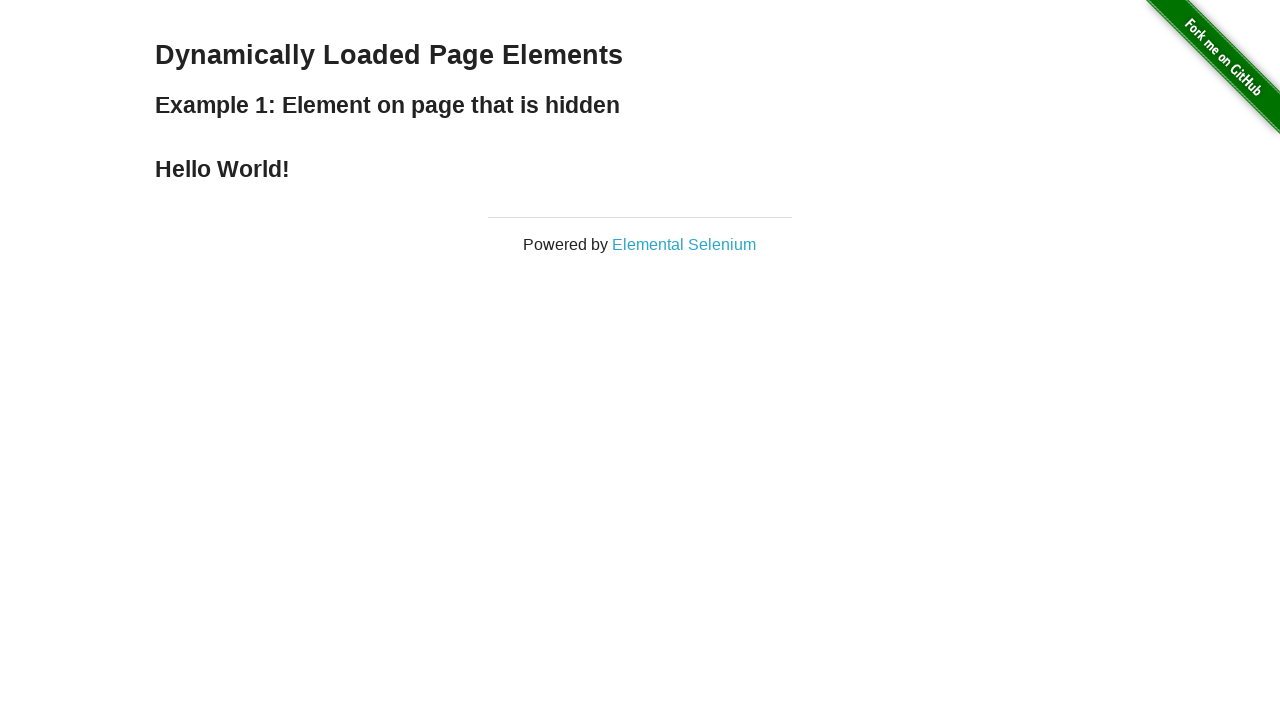